Tests JavaScript alert and confirm dialog handling by triggering dialogs in W3Schools tryit editor and accepting/dismissing them

Starting URL: https://www.w3schools.com/js/tryit.asp?filename=tryjs_alert

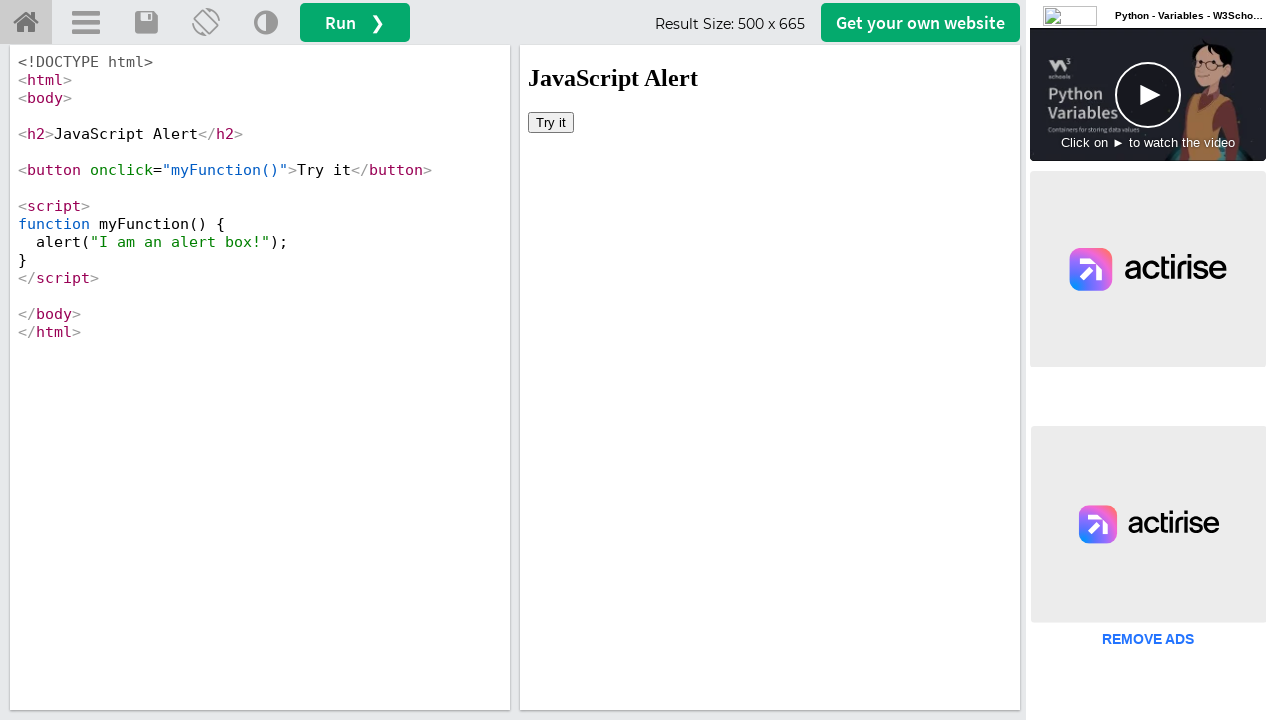

Clicked button to trigger alert dialog in iframe at (551, 122) on iframe >> nth=0 >> internal:control=enter-frame >> xpath=/html/body/button
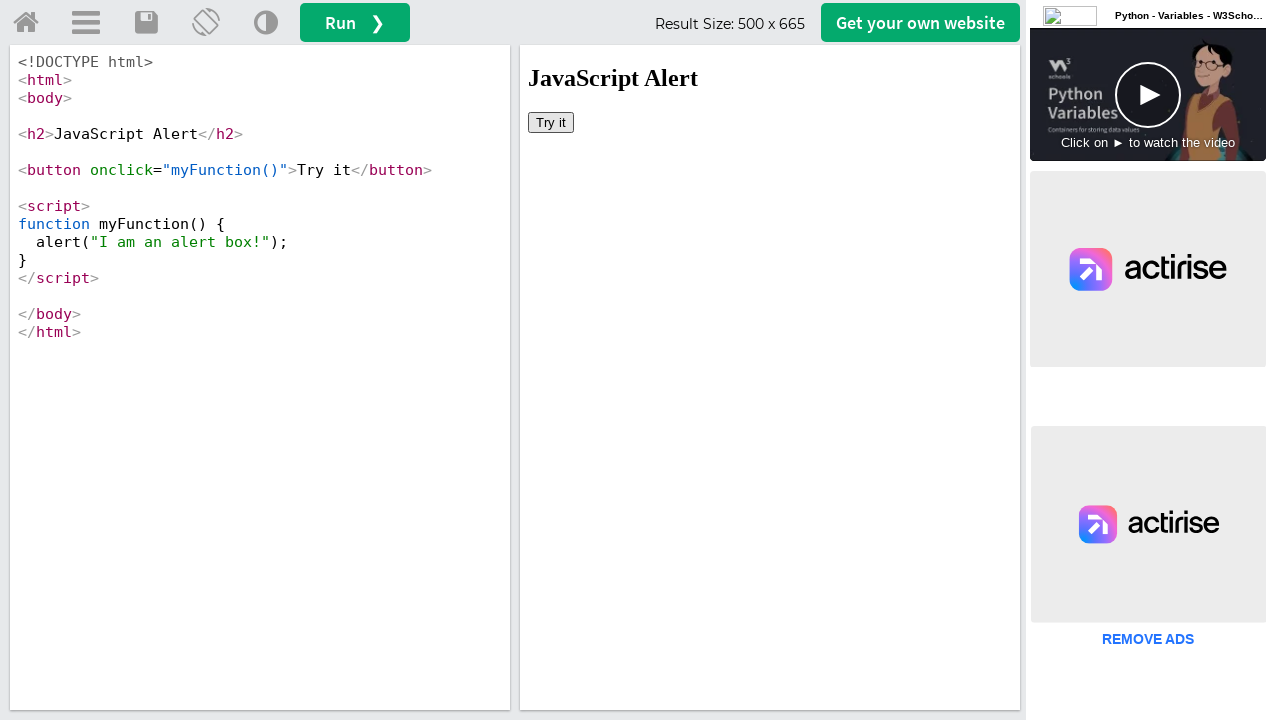

Set up dialog handler to accept alert
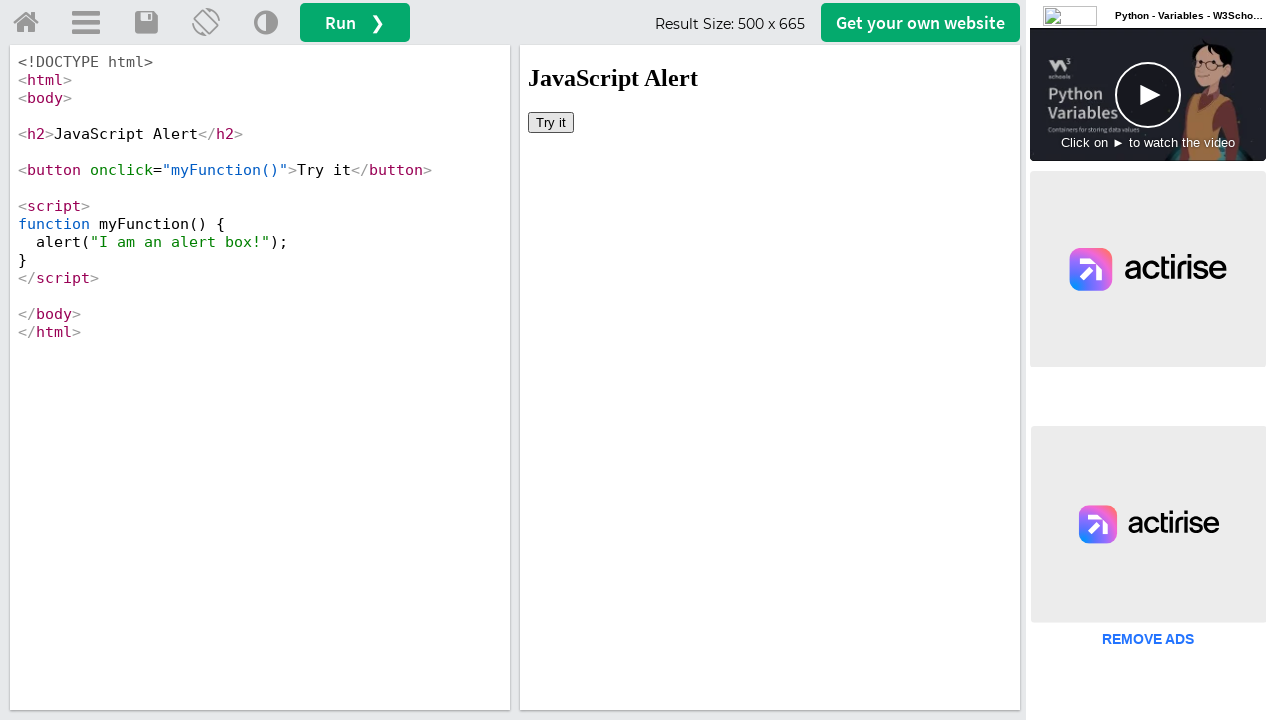

Navigated to confirm dialog page
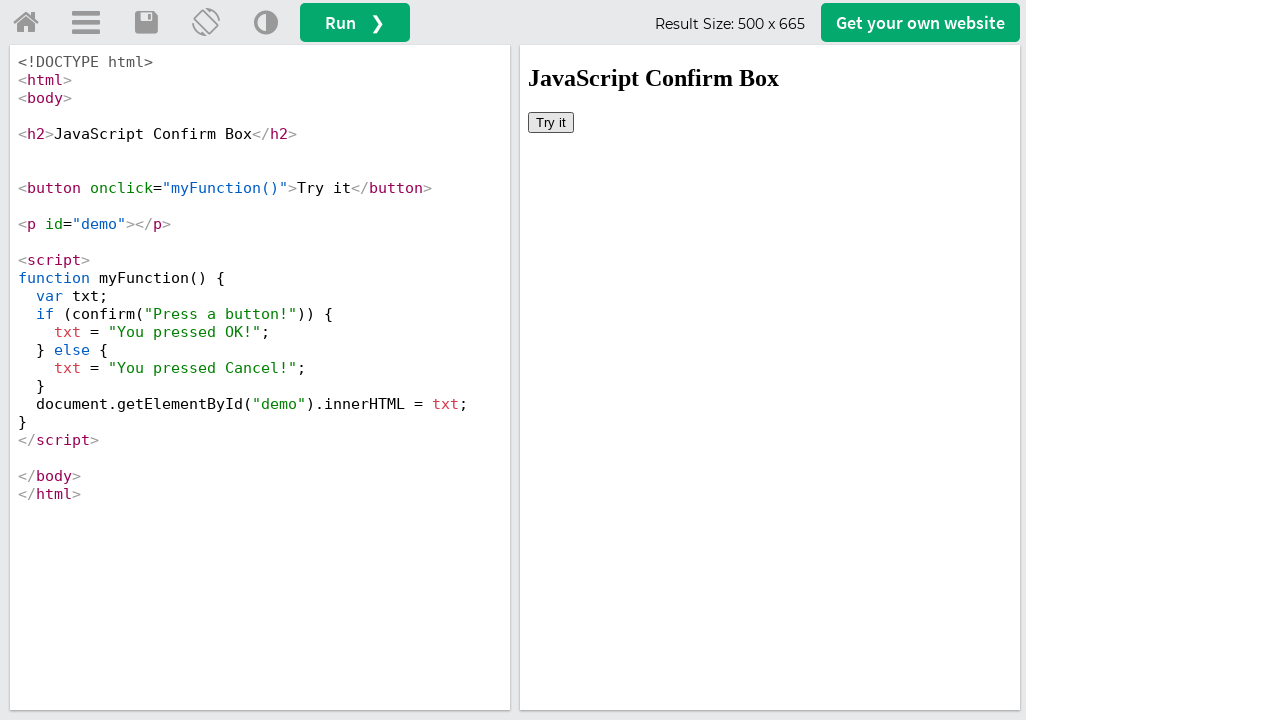

Clicked button to trigger confirm dialog in iframe at (551, 122) on iframe >> nth=0 >> internal:control=enter-frame >> xpath=/html/body/button
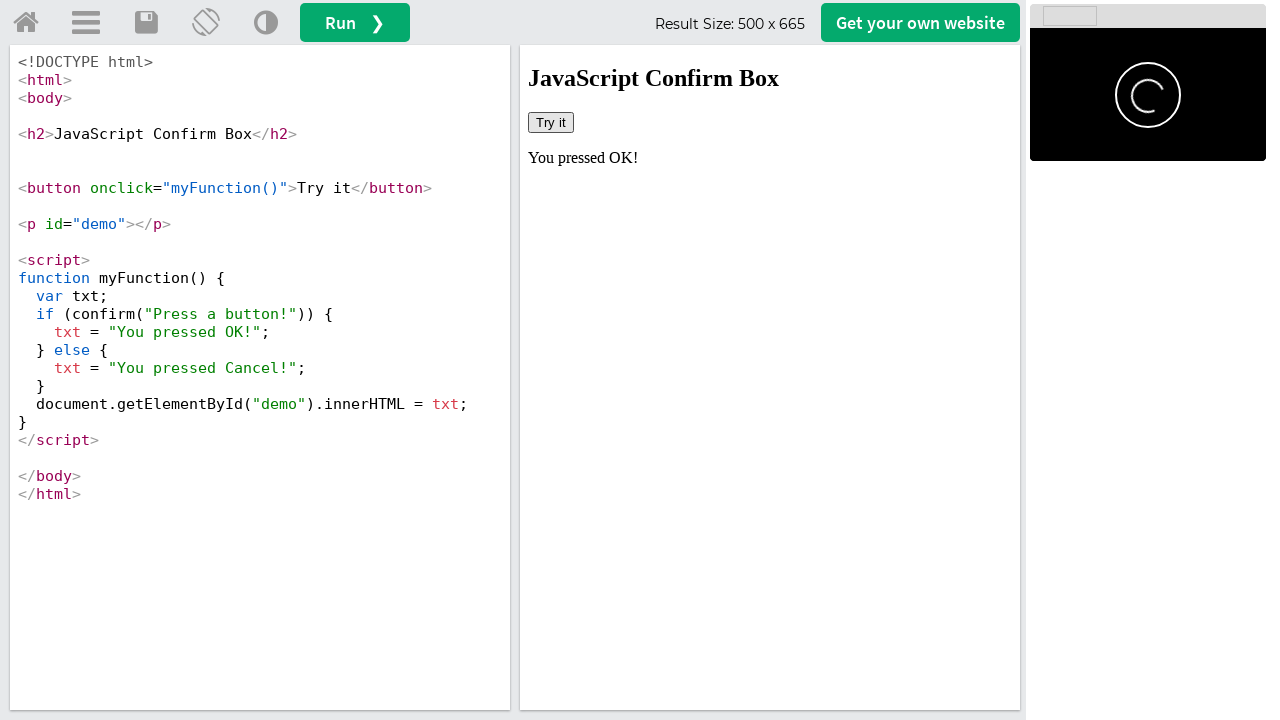

Set up dialog handler to dismiss confirm dialog
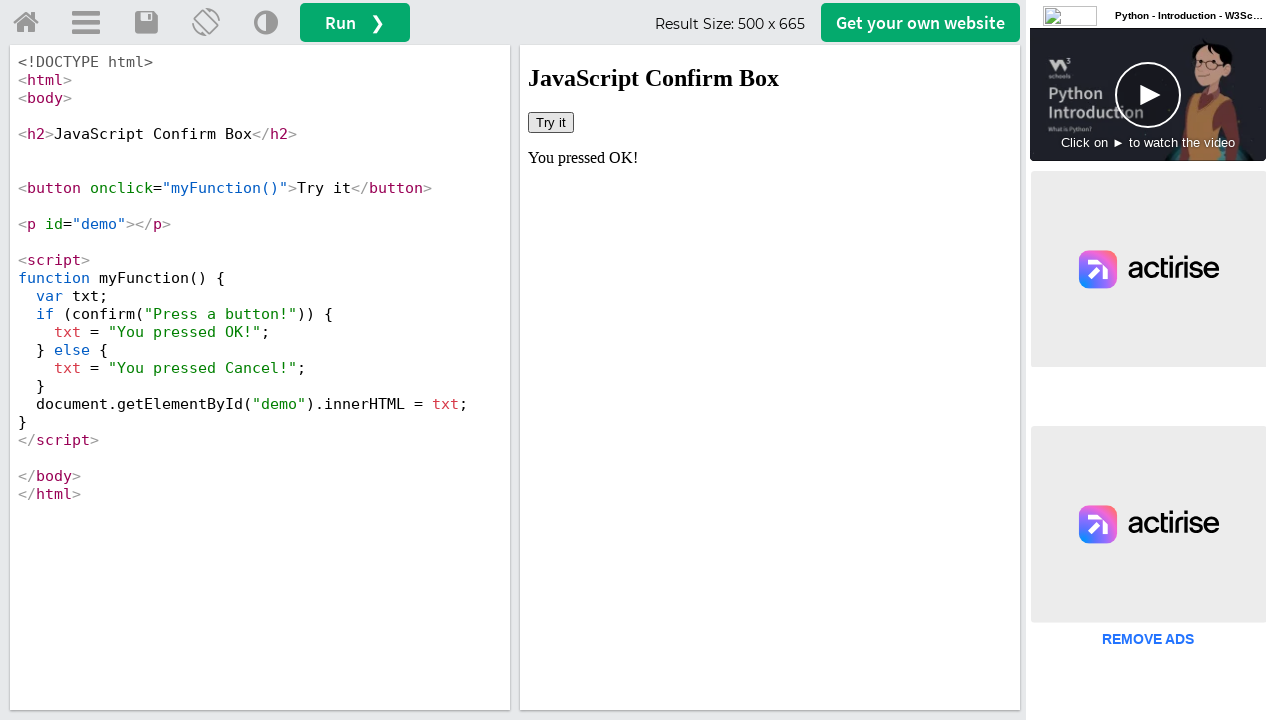

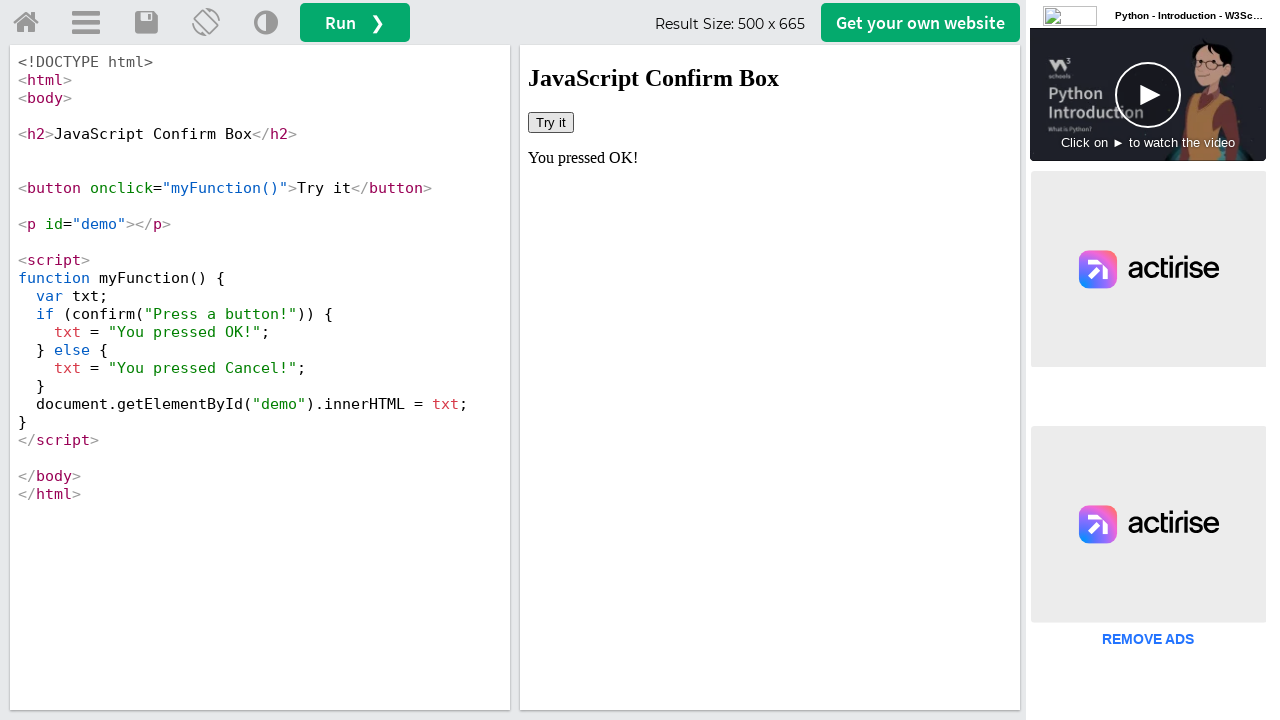